Tests that internal links in the main content are not broken by checking response status codes.

Starting URL: https://pinoypetplan.com/responsible-dog-ownership-in-the-philippines/

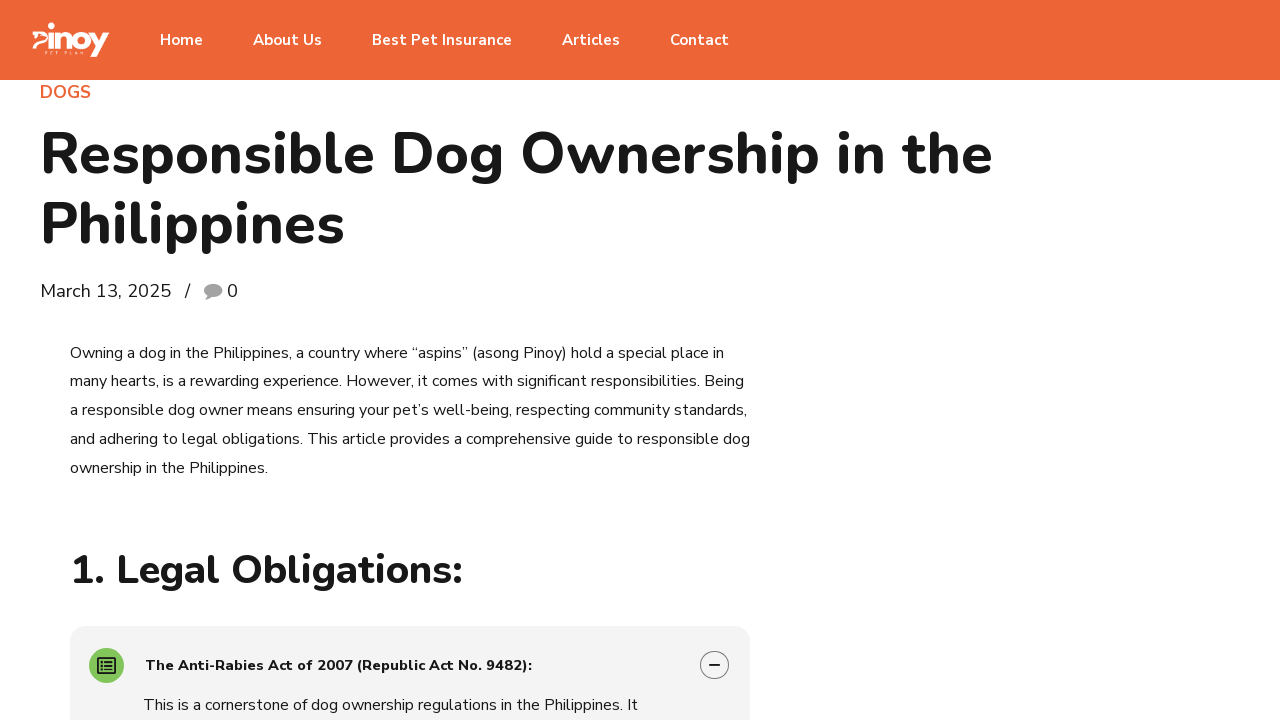

Navigated to responsible dog ownership article page
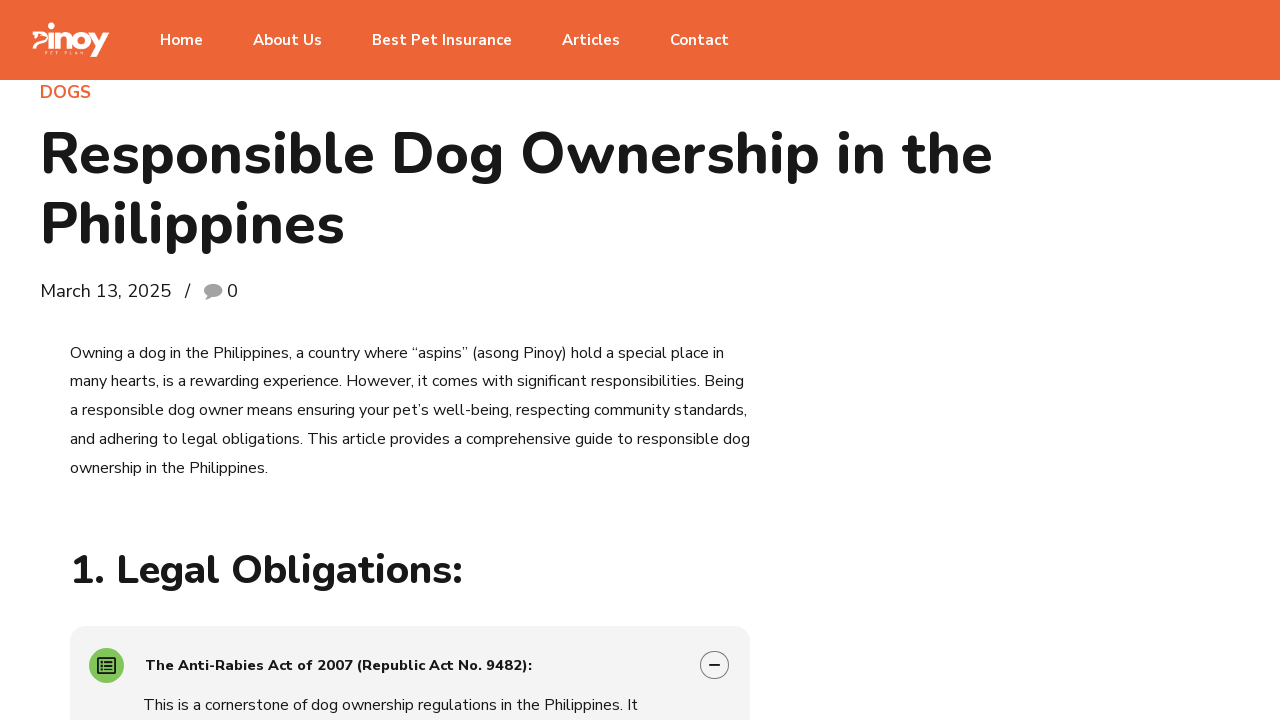

Located all anchor links with href attribute
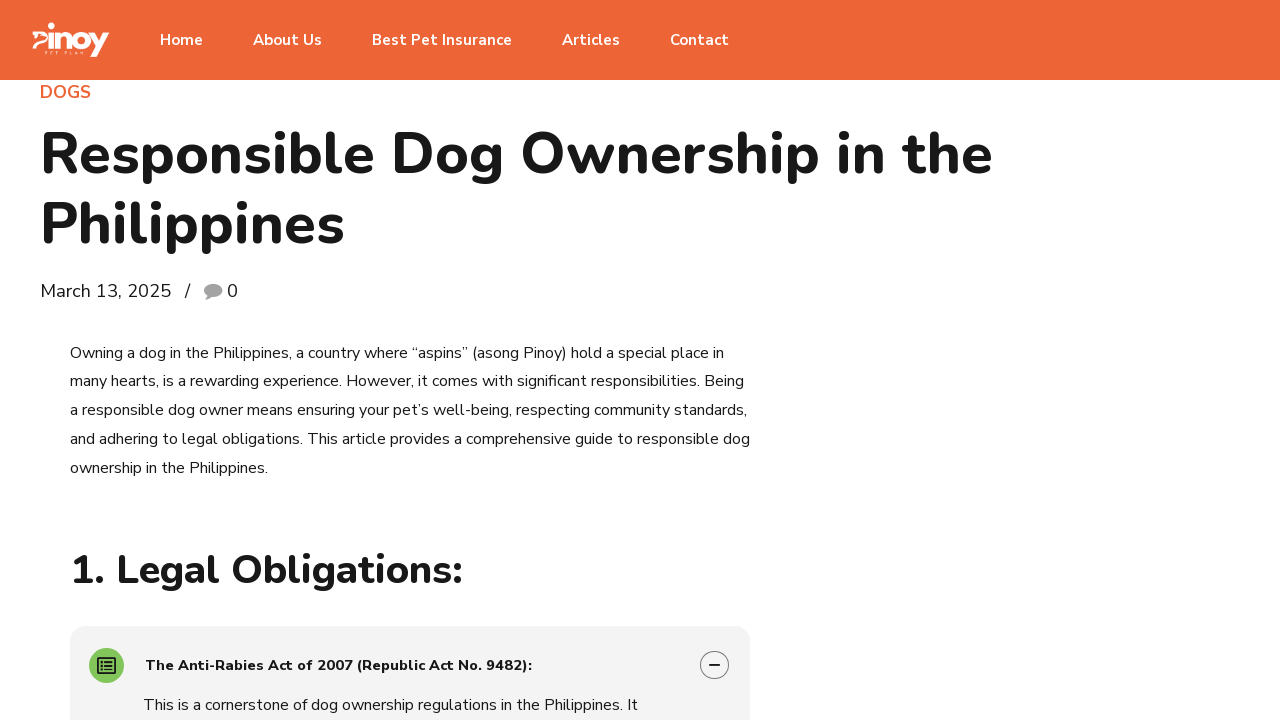

Found 50 total links on the page
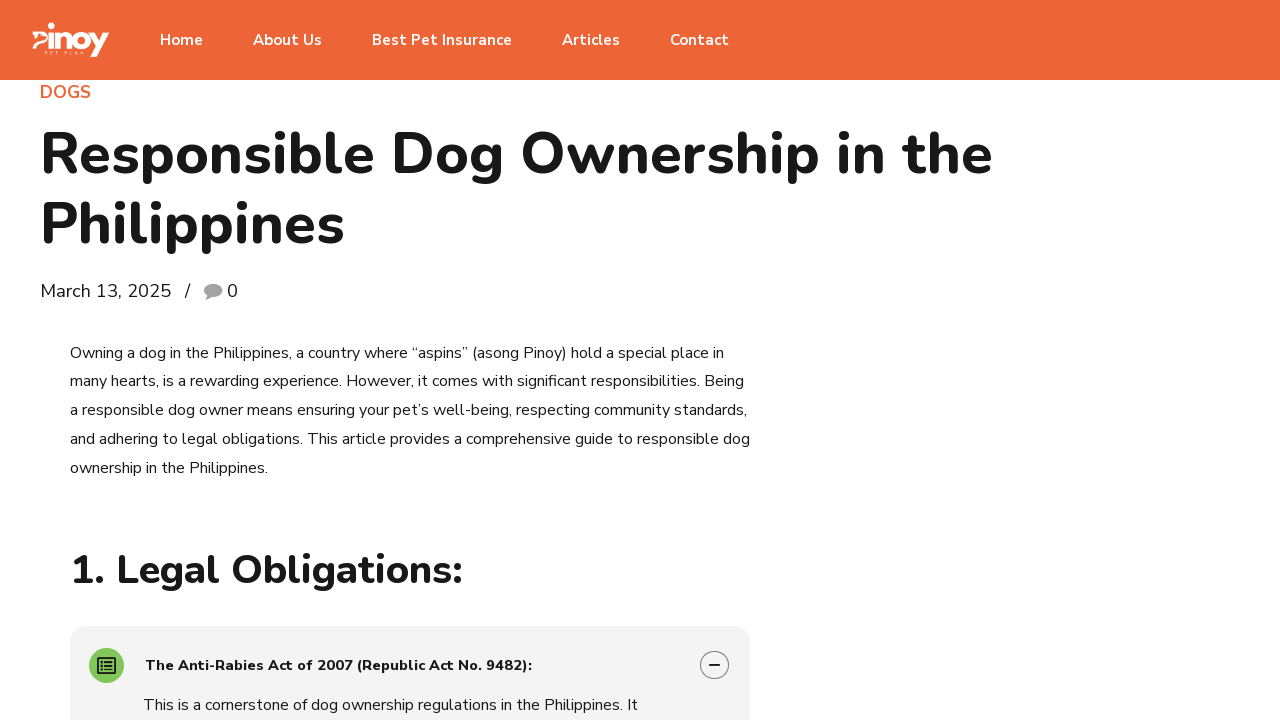

Retrieved link element 1 of 5
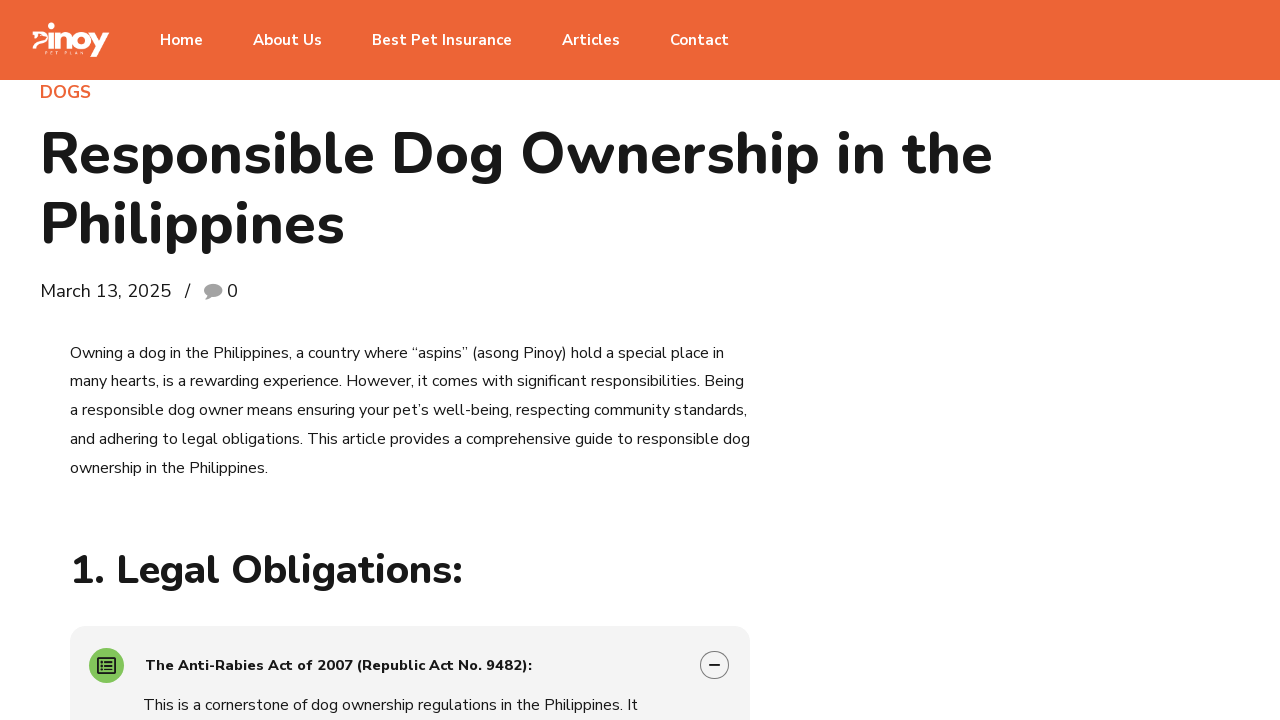

Got href attribute: #
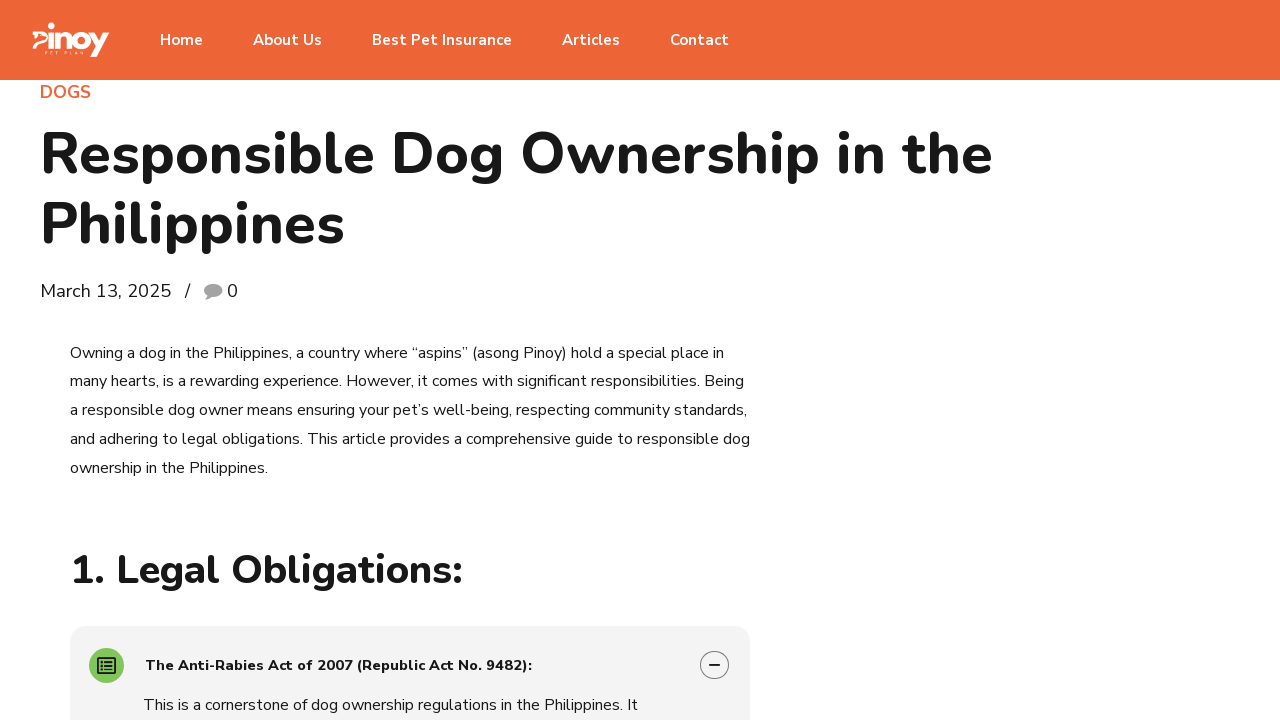

Retrieved link element 2 of 5
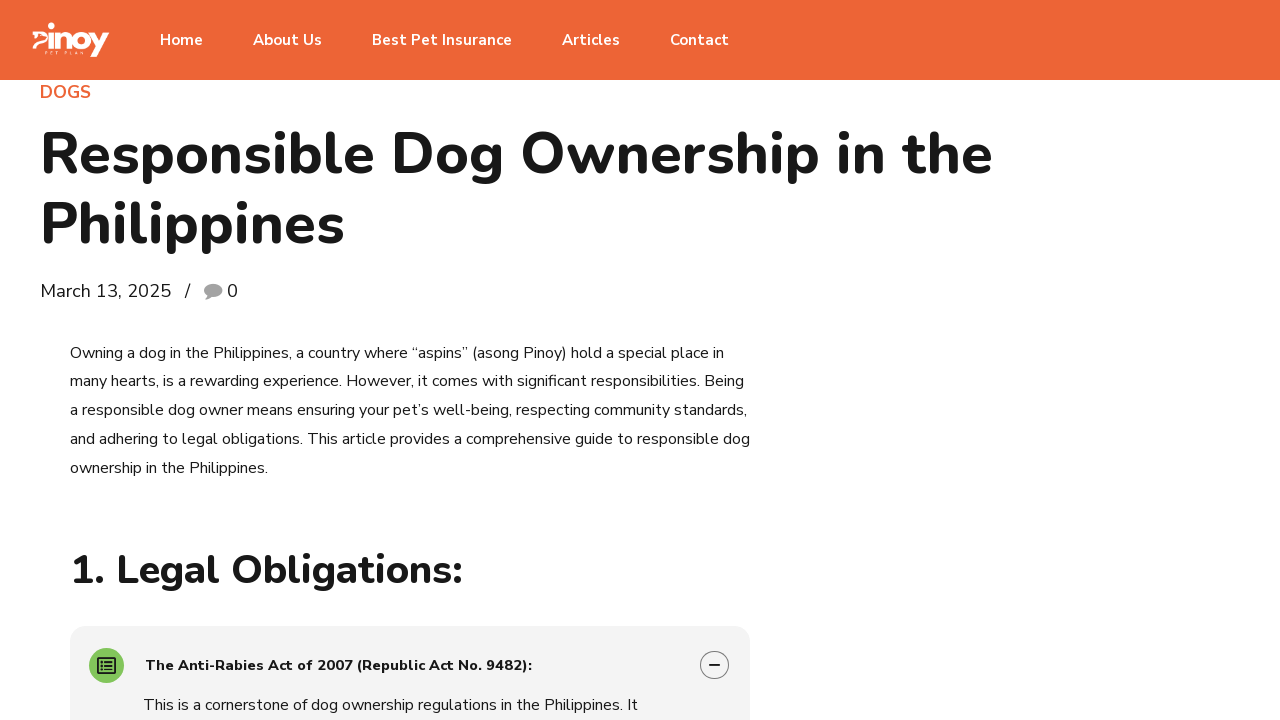

Got href attribute: https://pinoypetplan.com/
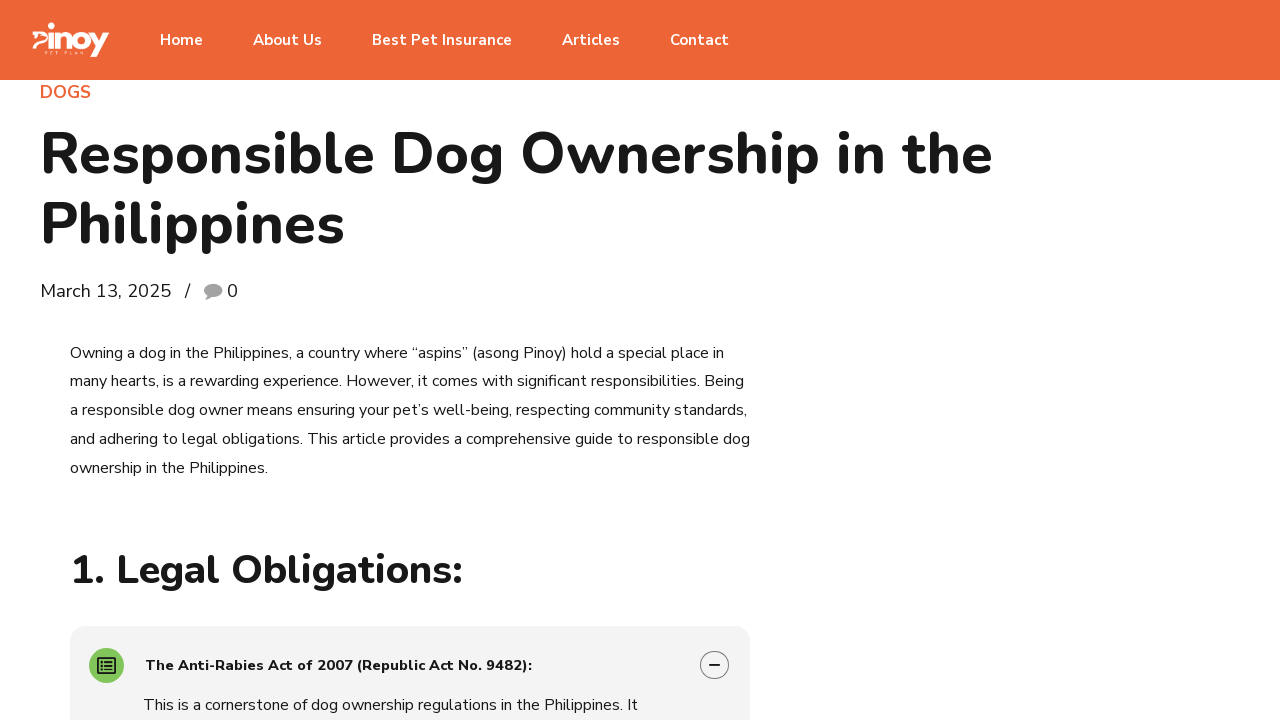

Retrieved link element 3 of 5
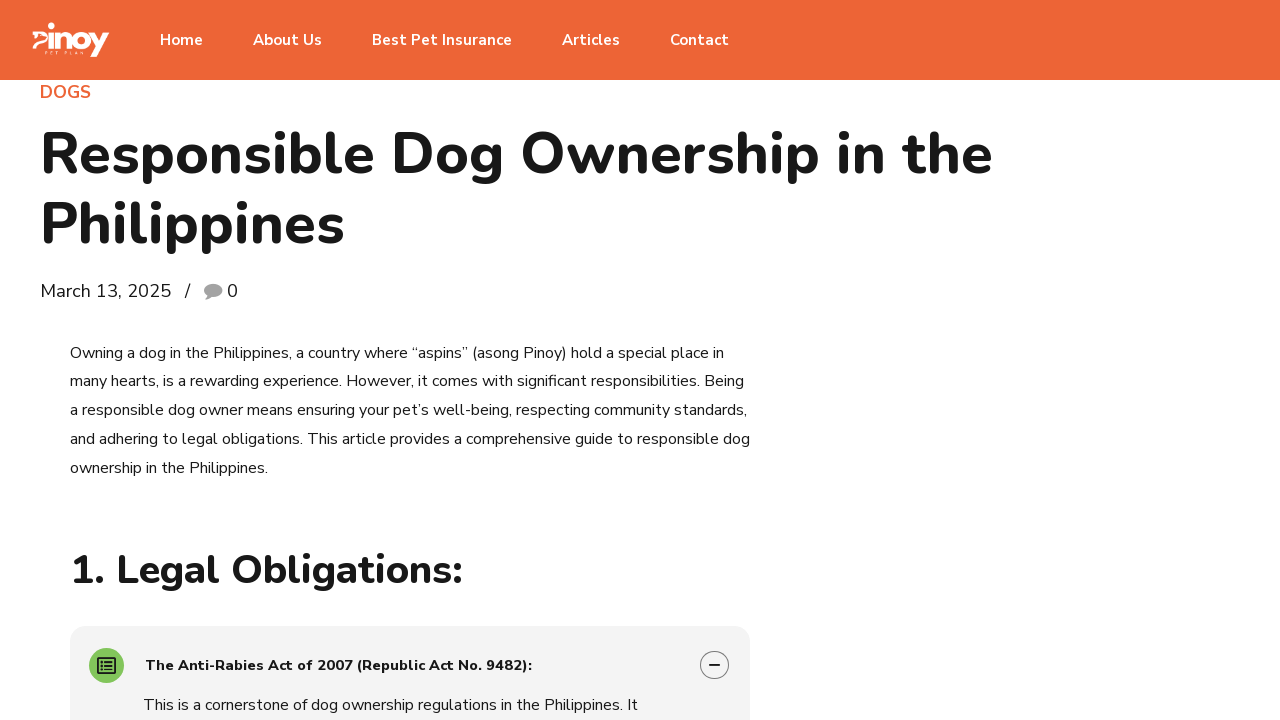

Got href attribute: #
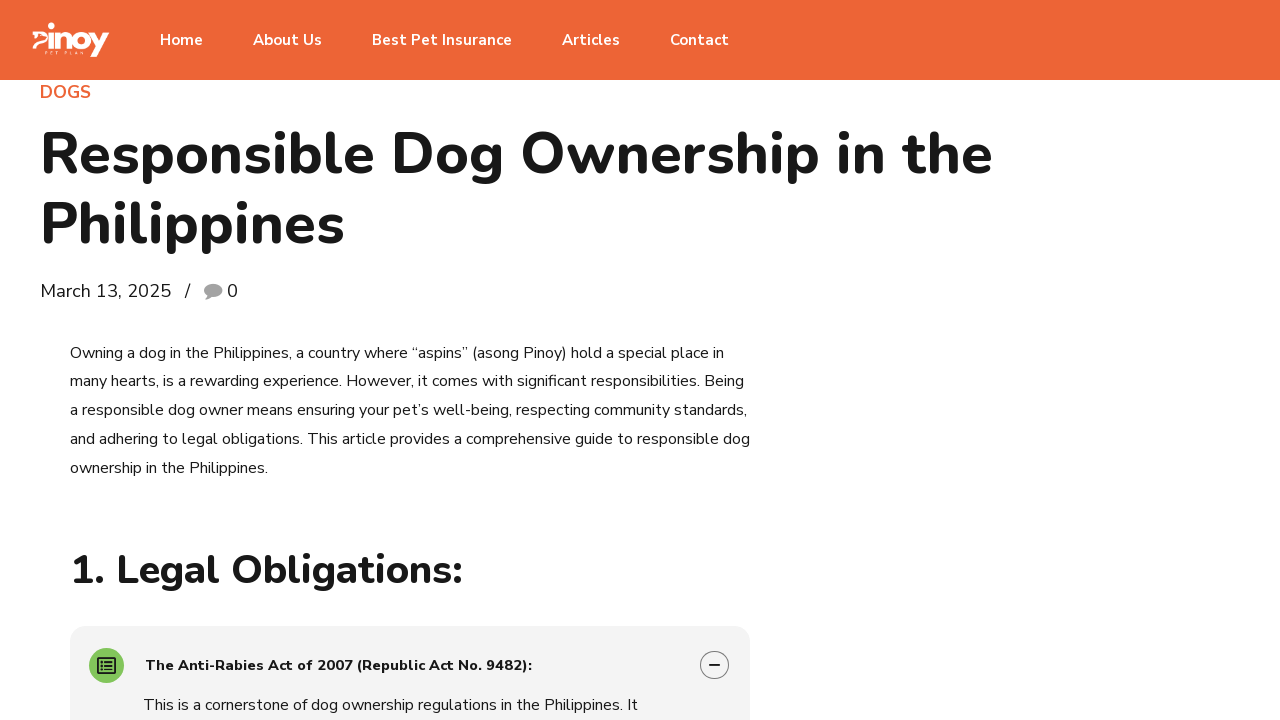

Retrieved link element 4 of 5
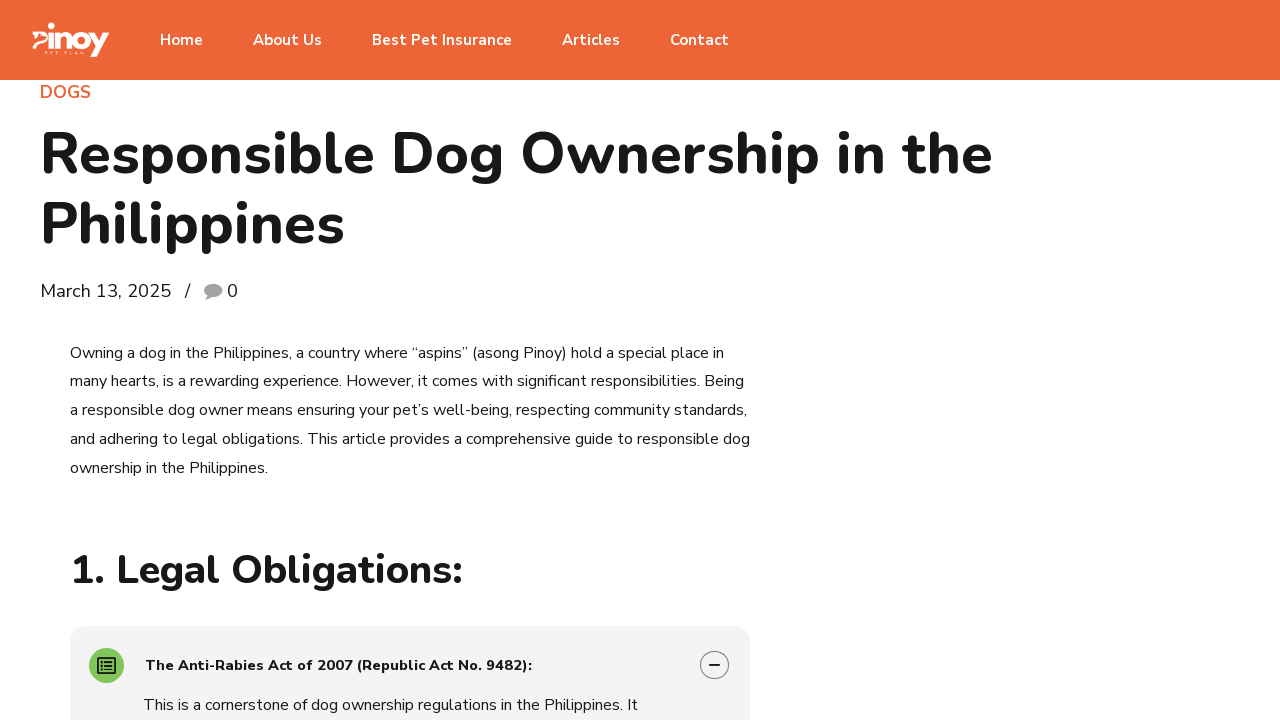

Got href attribute: https://pinoypetplan.com/
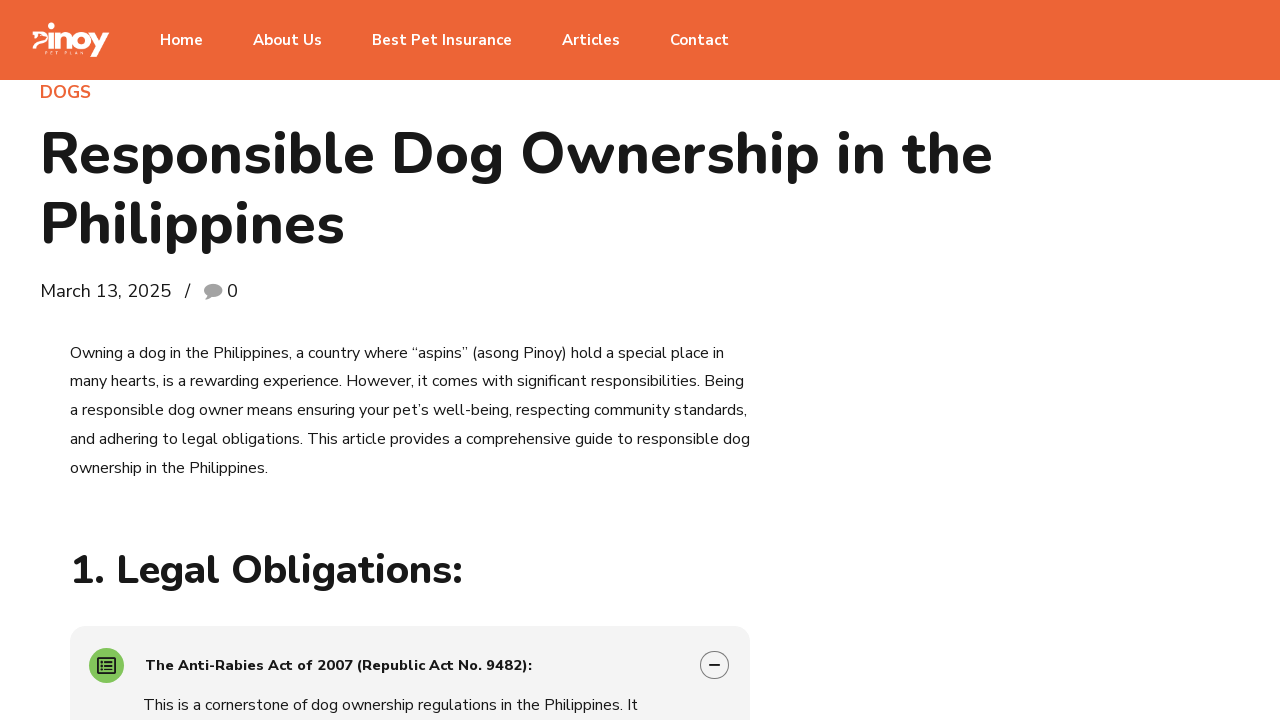

Retrieved link element 5 of 5
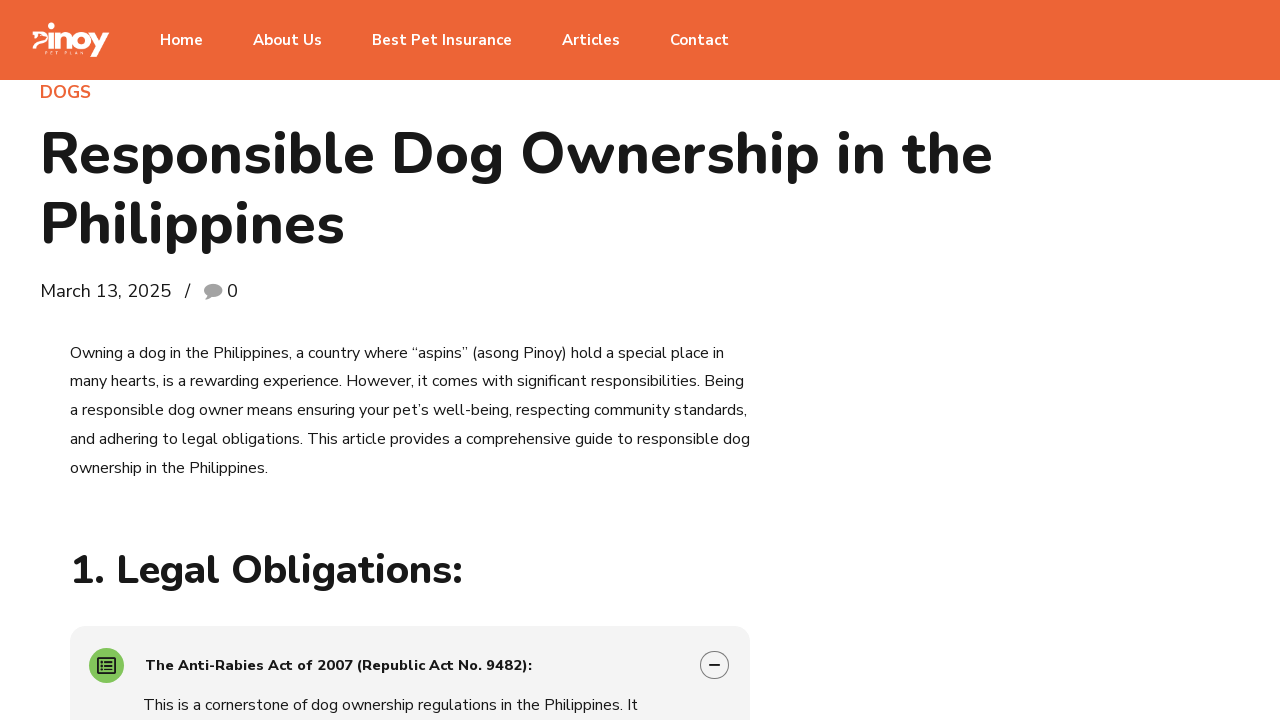

Got href attribute: https://pinoypetplan.com/coming-soon/home/
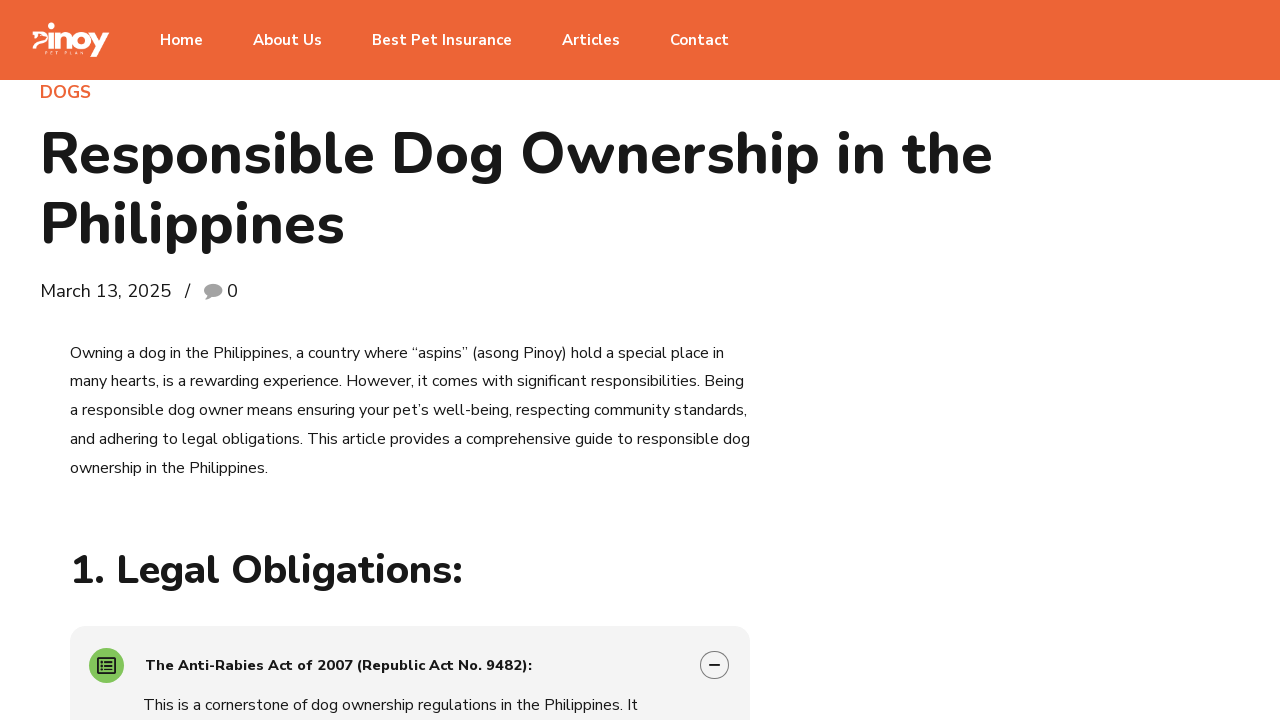

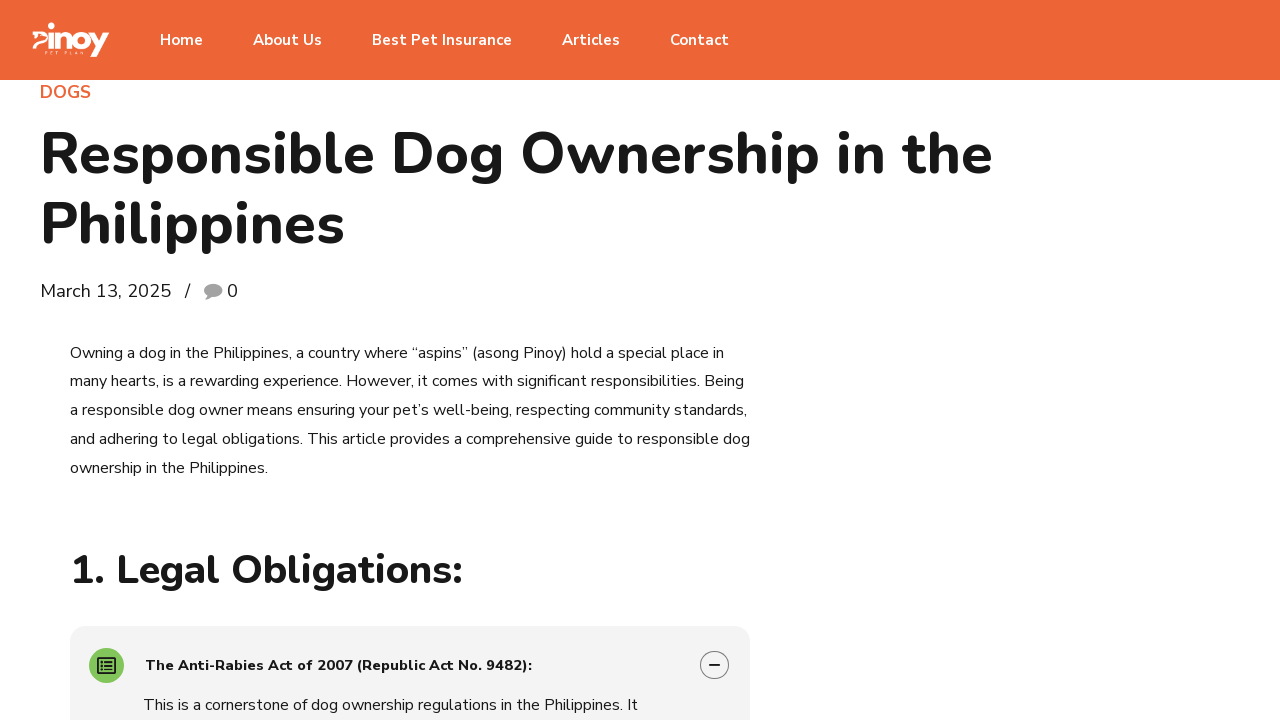